Tests search functionality on krasivoe.by website by searching for "браслет" (bracelet) and verifying search results page

Starting URL: https://krasivoe.by/

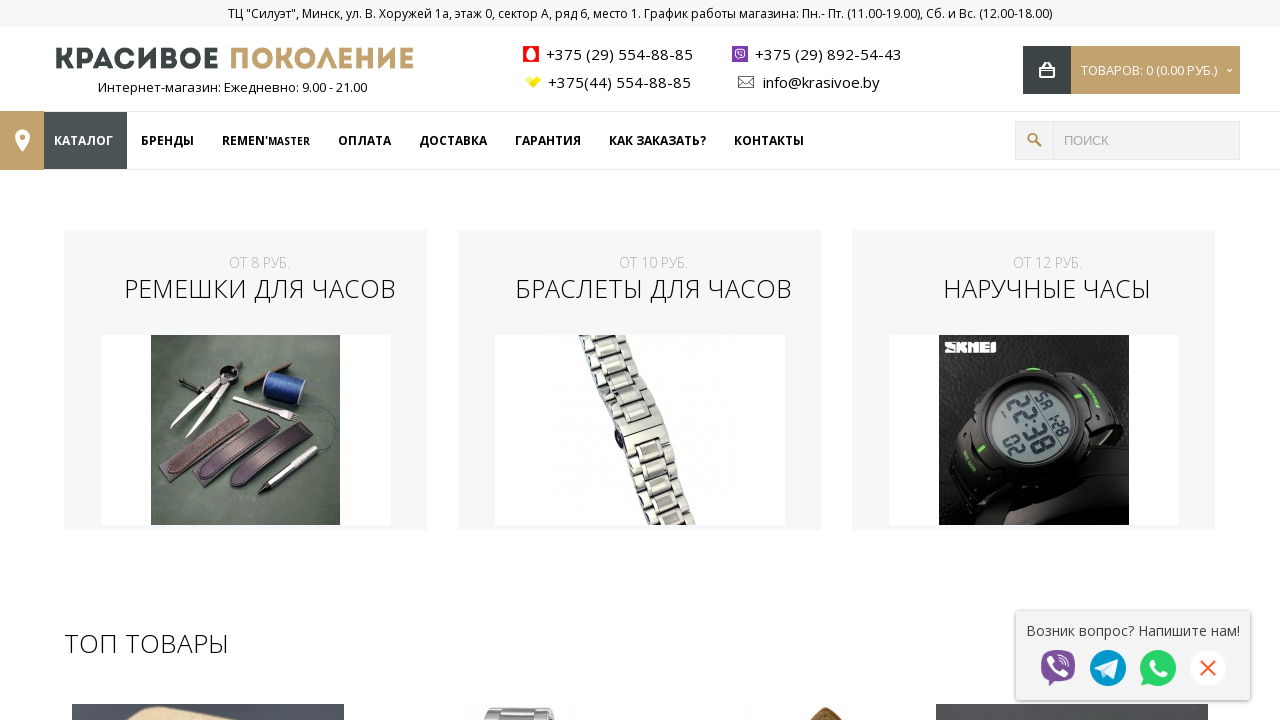

Clicked on search input field at (1147, 140) on xpath=//*[@id='search']/input
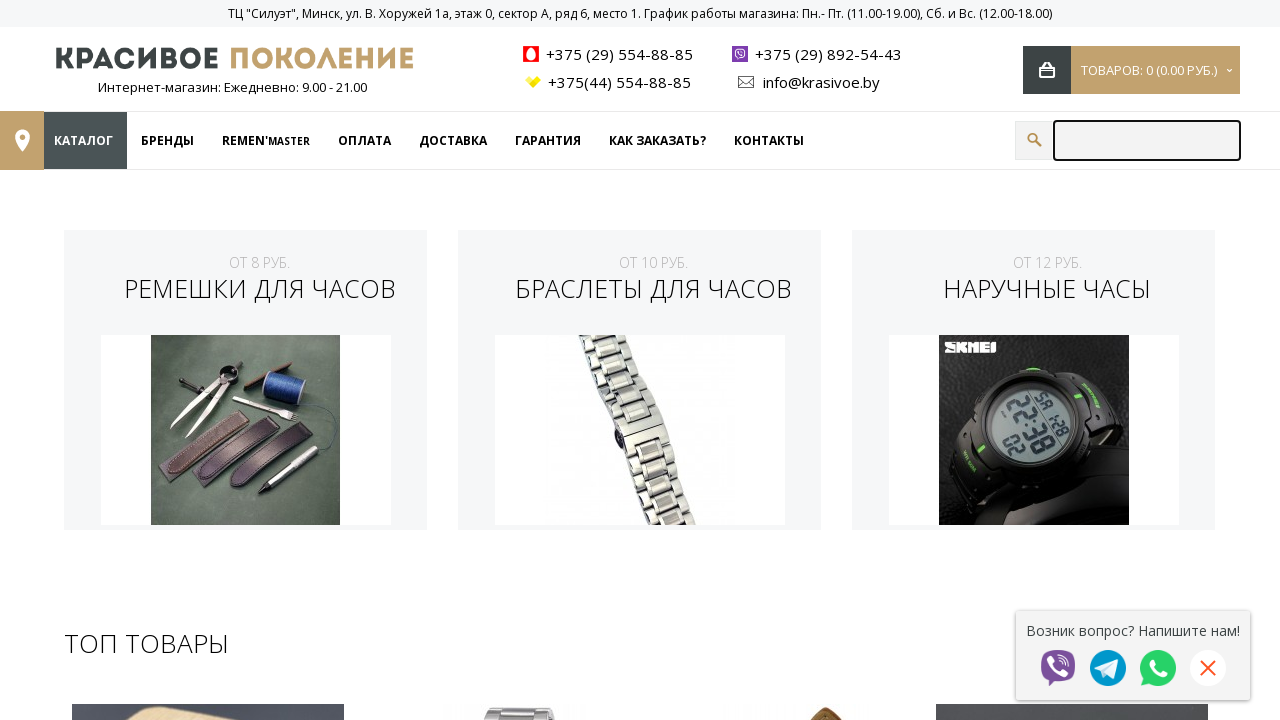

Filled search field with 'браслет' (bracelet) on xpath=//*[@id='search']/input
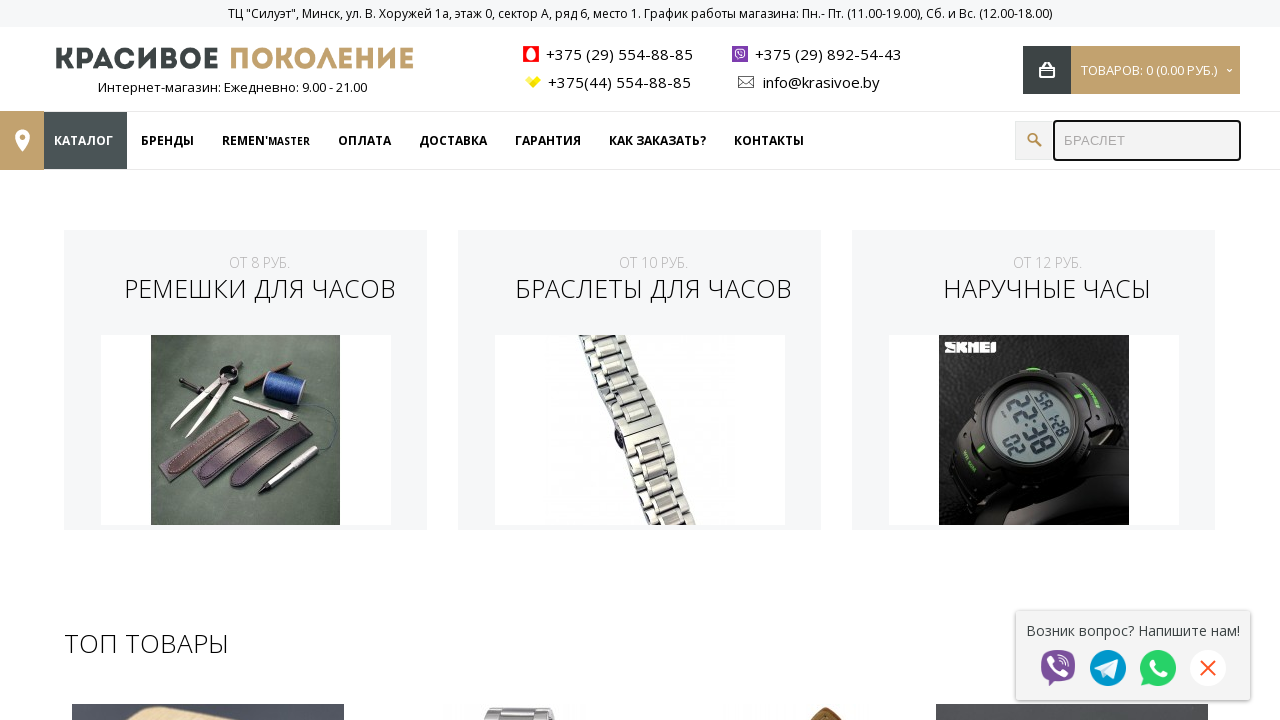

Clicked search button to submit query at (1034, 140) on xpath=//*[@id='search']/button
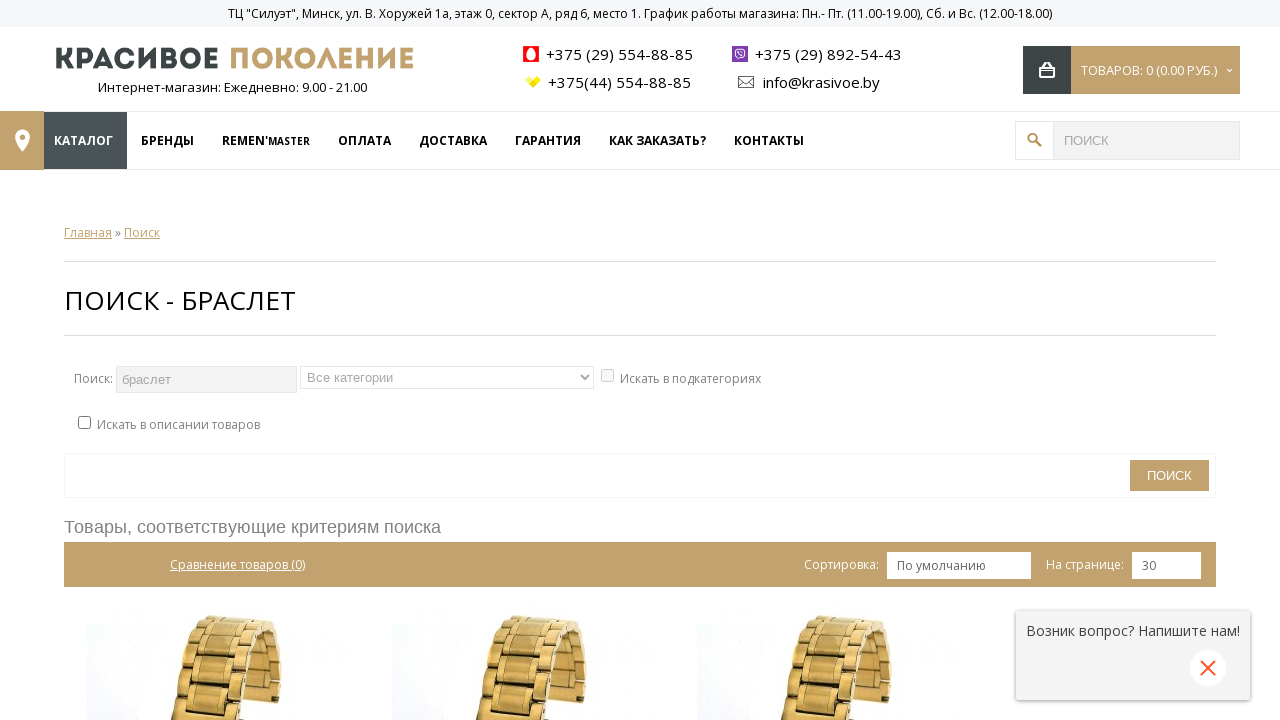

Search results page loaded with results heading visible
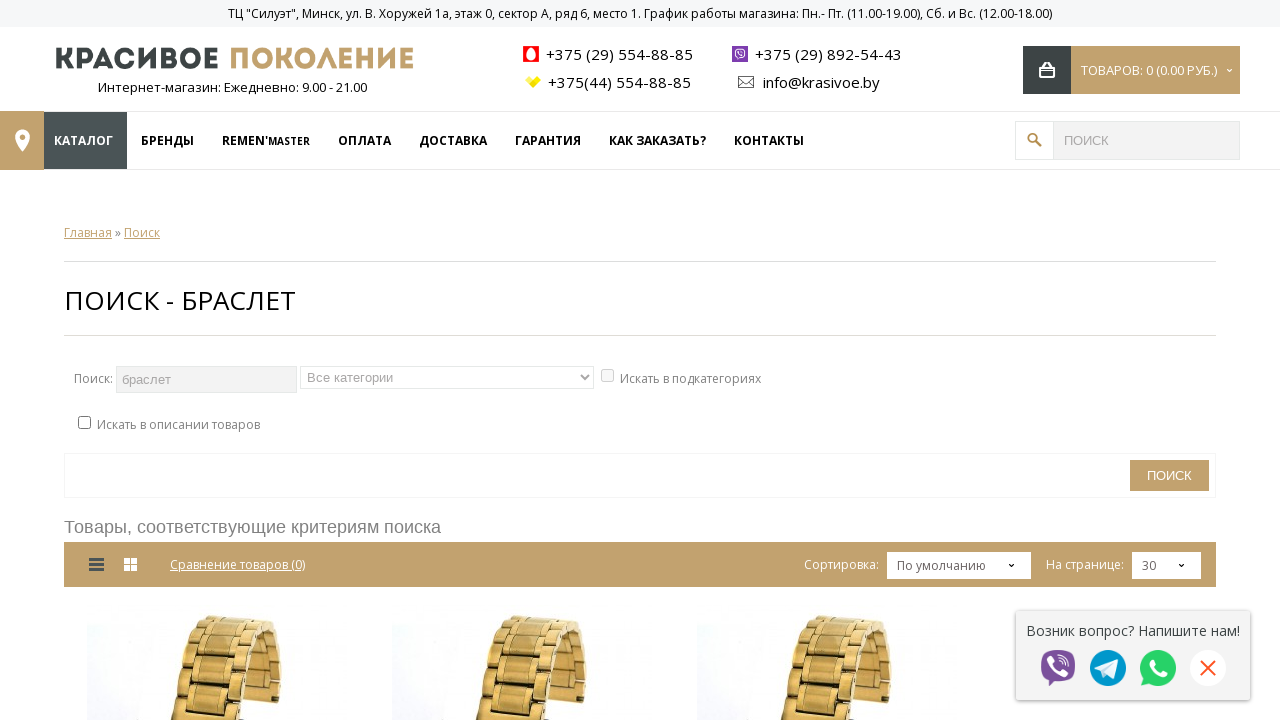

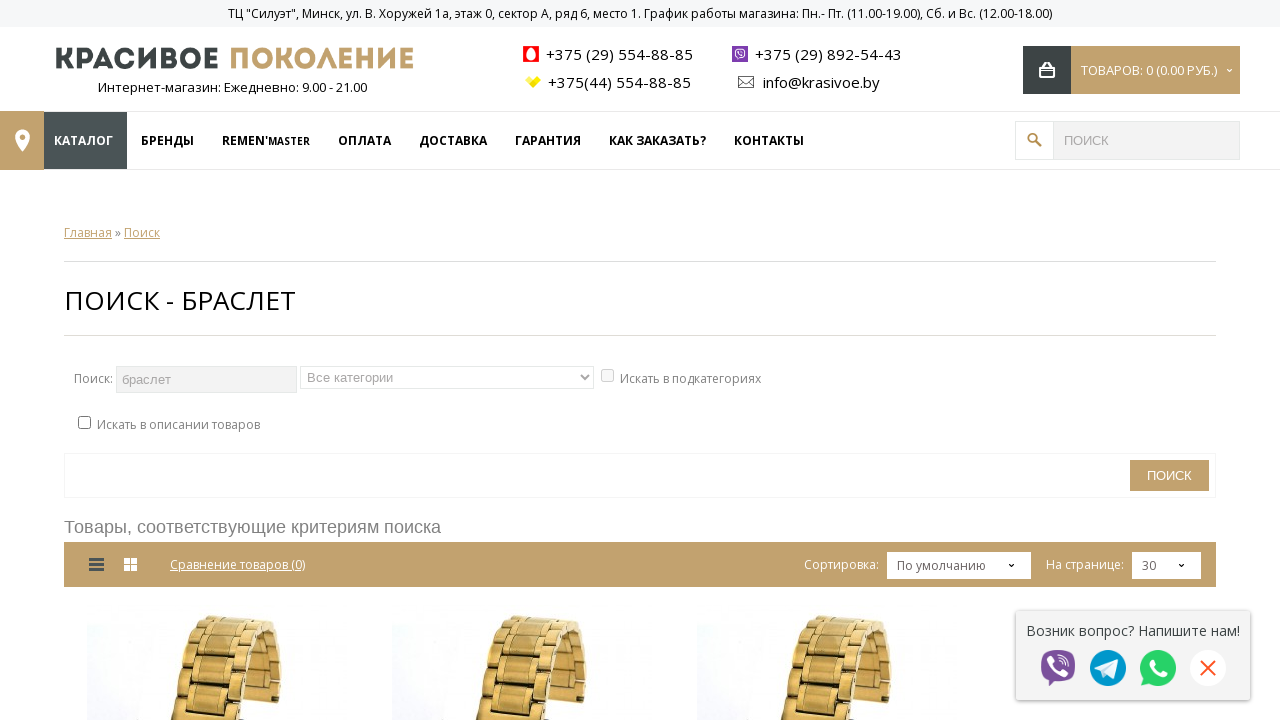